Tests toBeHidden assertion by clicking hide button and verifying element is hidden

Starting URL: https://demoapp-sable-gamma.vercel.app/

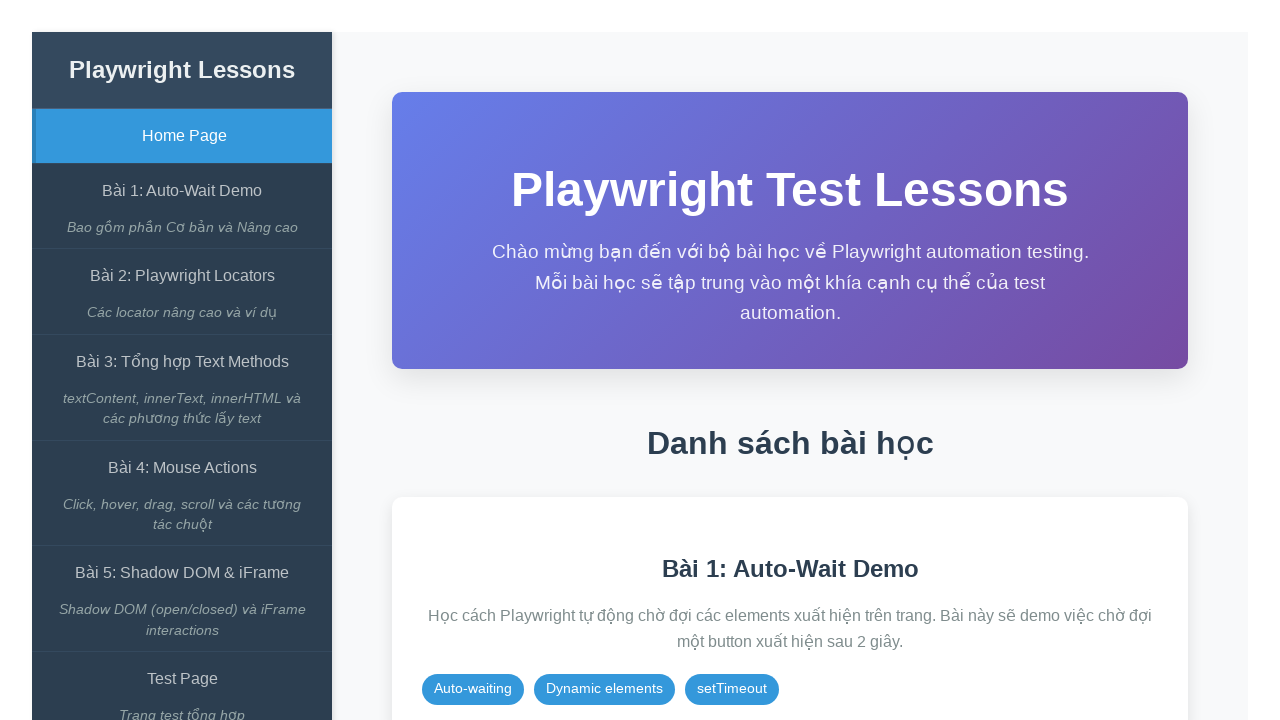

Clicked on 'Bài 1: Auto-Wait Demo' link at (182, 191) on internal:role=link[name="Bài 1: Auto-Wait Demo"i]
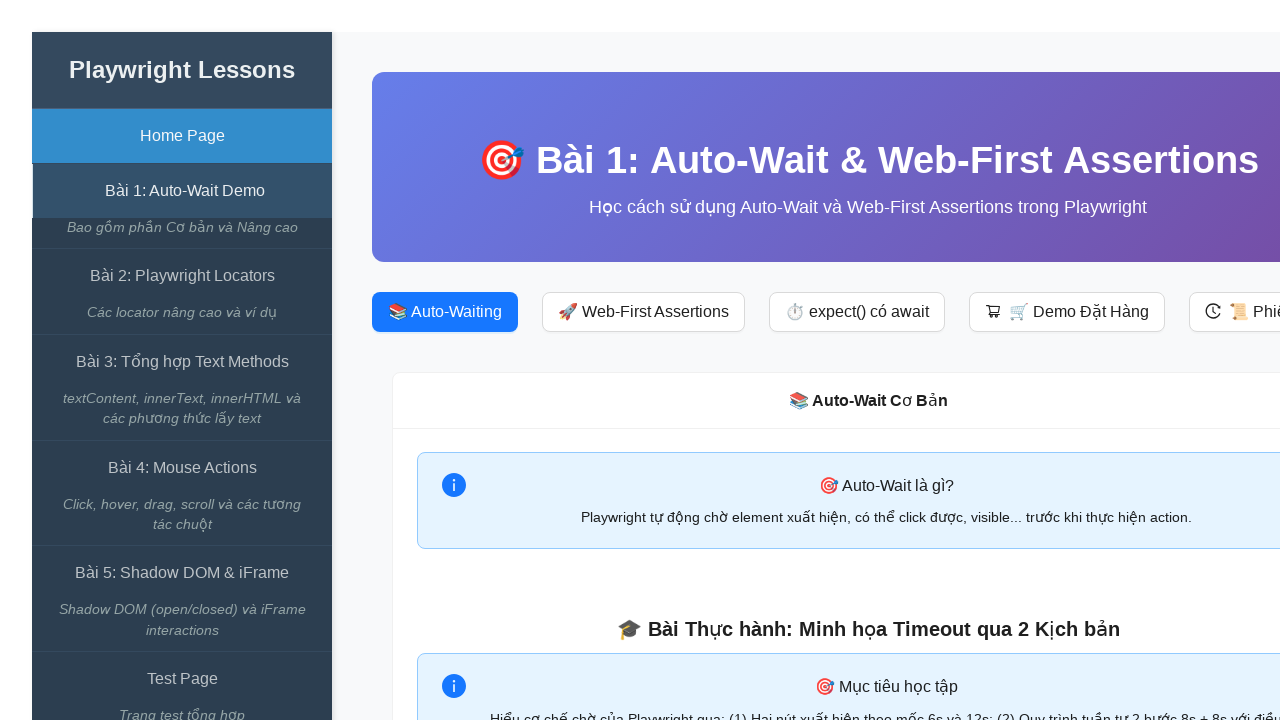

Clicked on 'expect() có await' button at (857, 312) on internal:role=button[name="expect() có await"i]
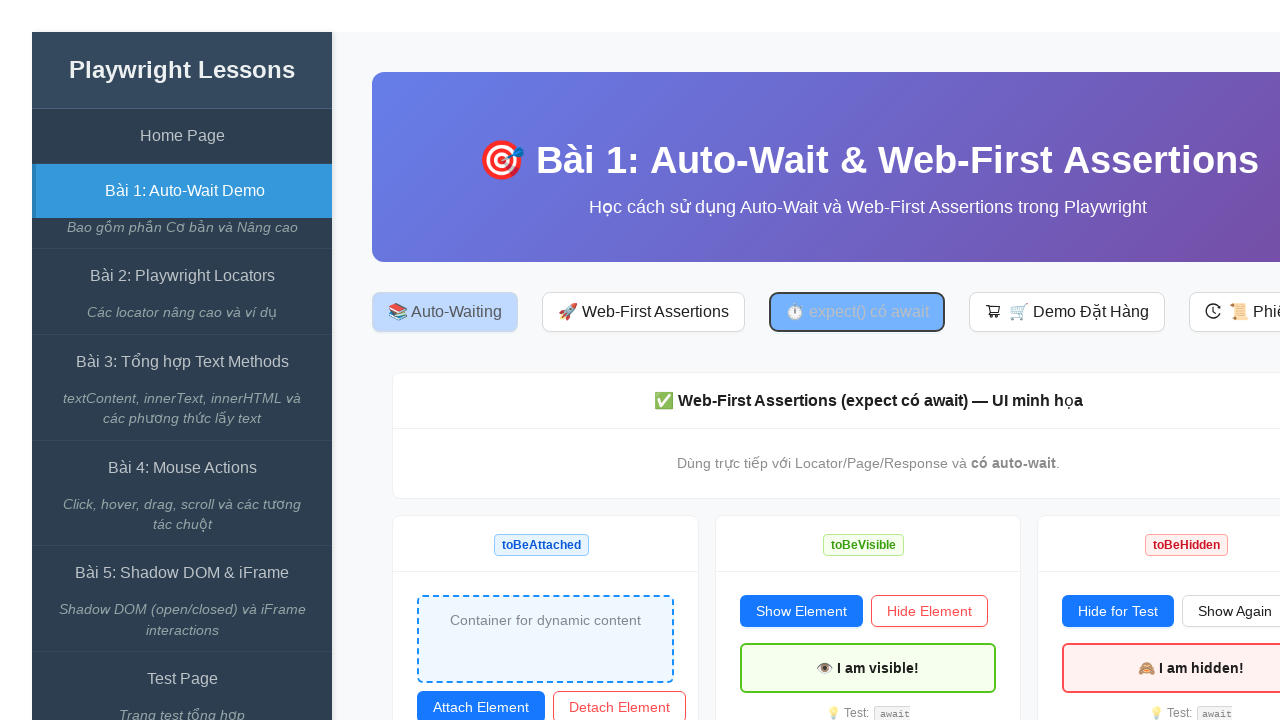

Clicked hide button to hide the target element at (1118, 611) on #btn-hide-for-hidden
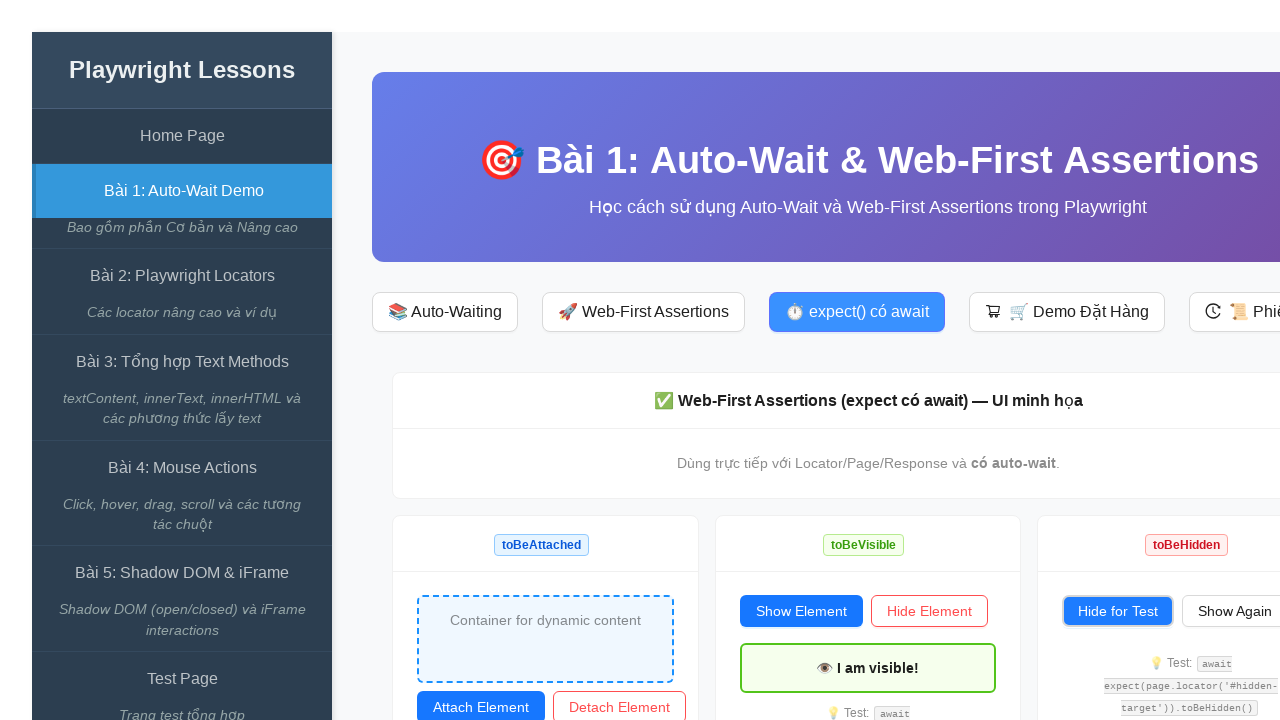

Verified that target element is hidden
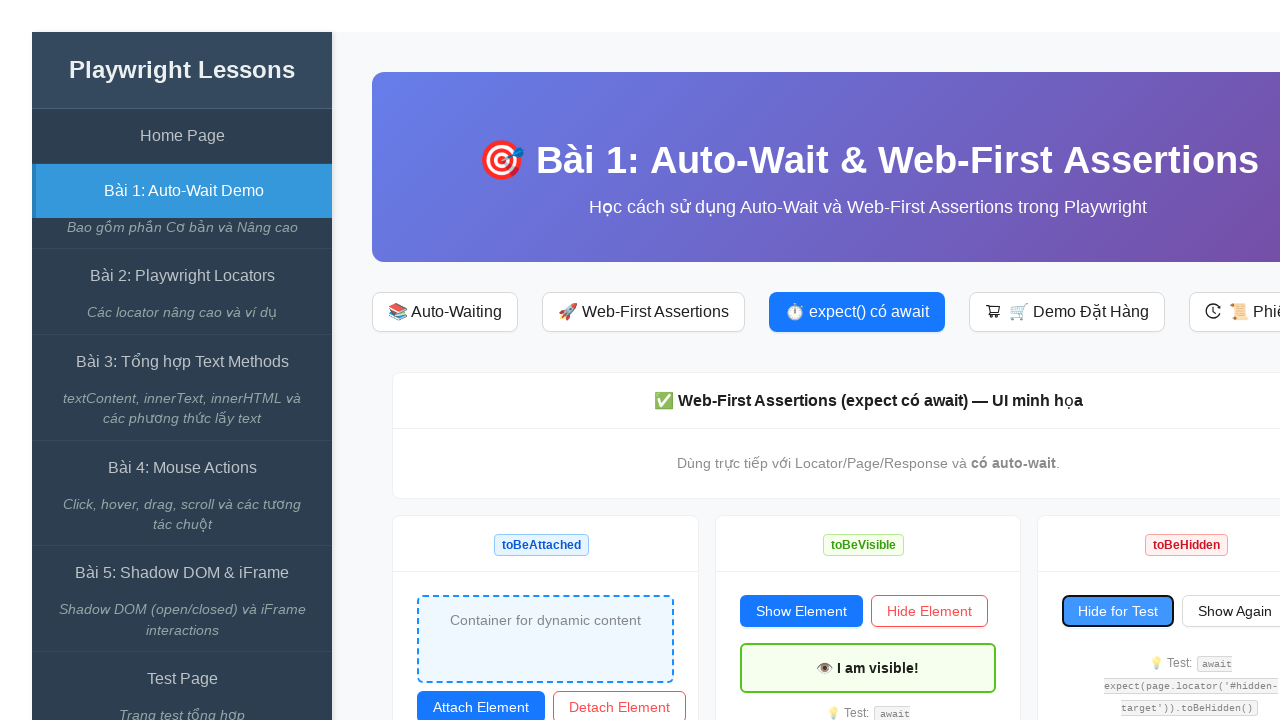

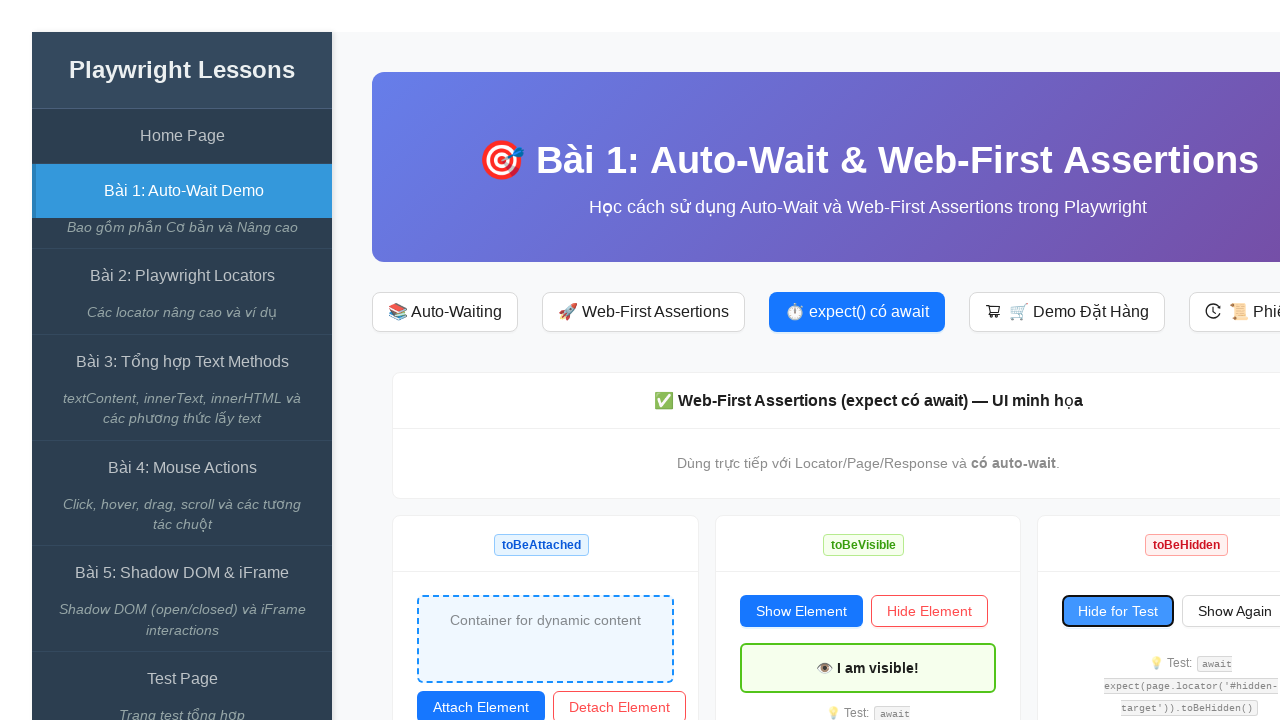